Navigates to OfferUp's vehicle explore page and verifies that product listings load successfully on the page.

Starting URL: https://offerup.com/explore/k/5/1?DISTANCE=5000&SORT=-posted

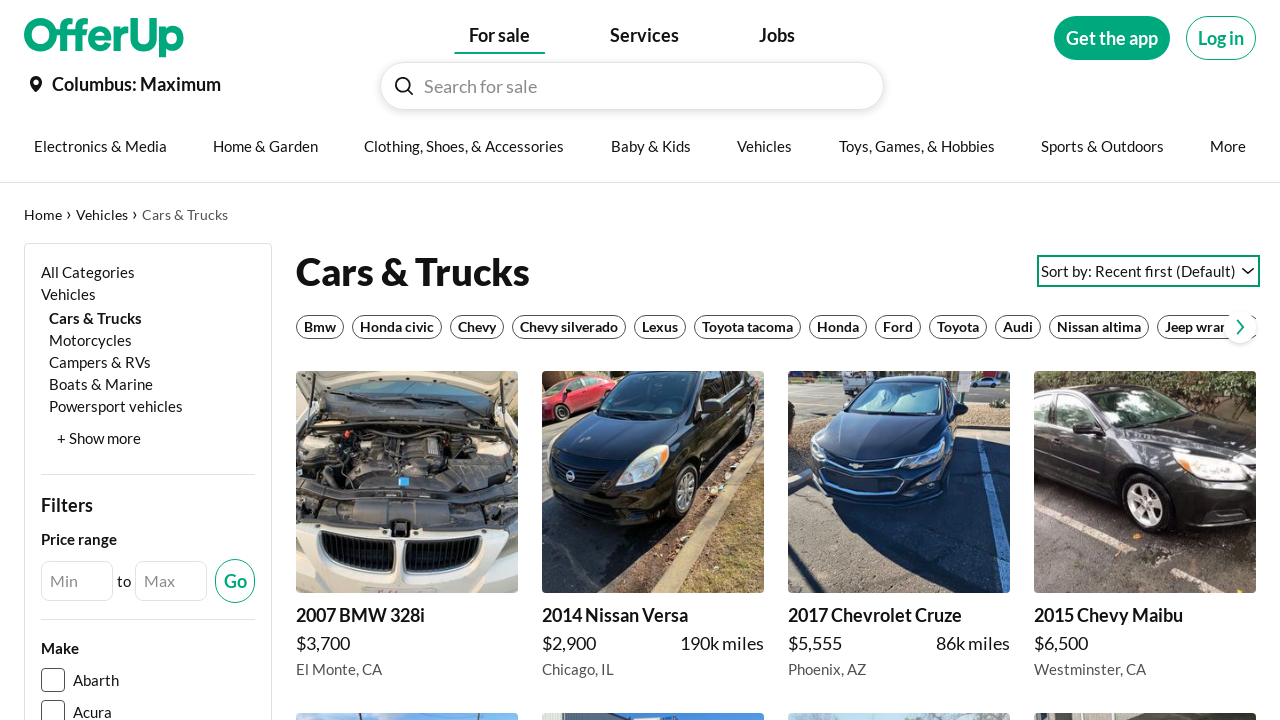

Navigated to OfferUp vehicle explore page
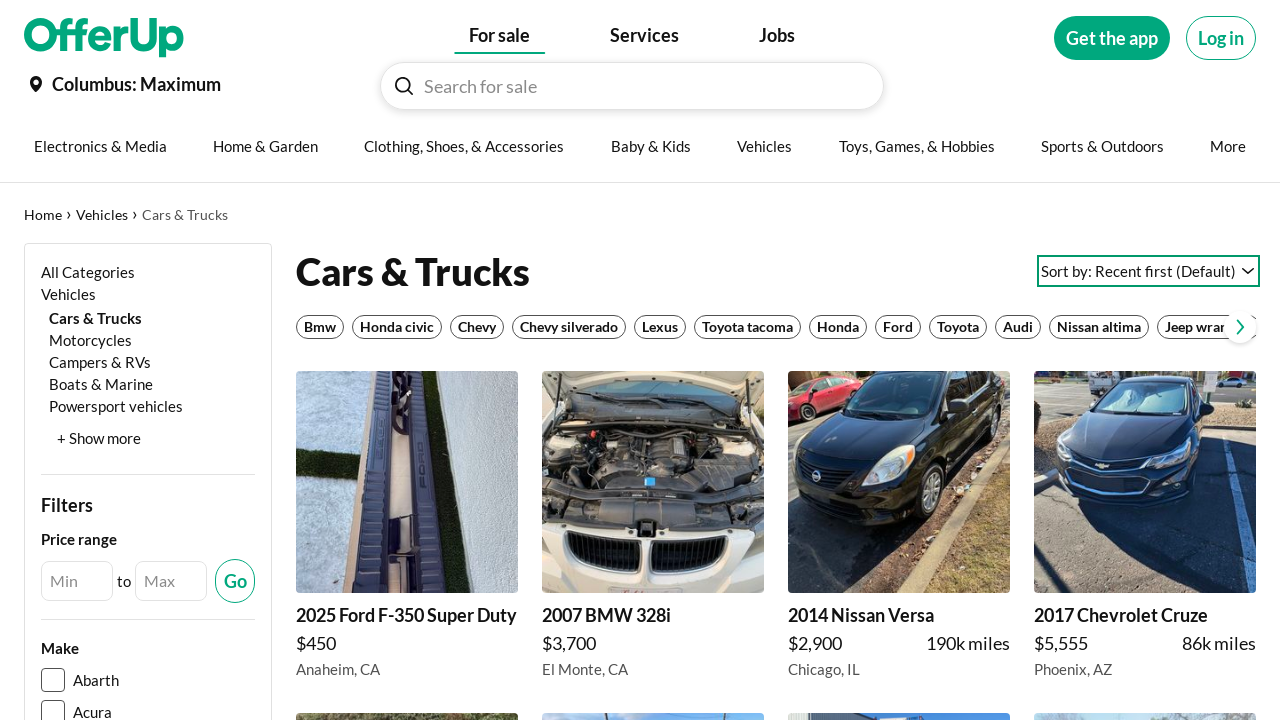

Waited for product listings to load
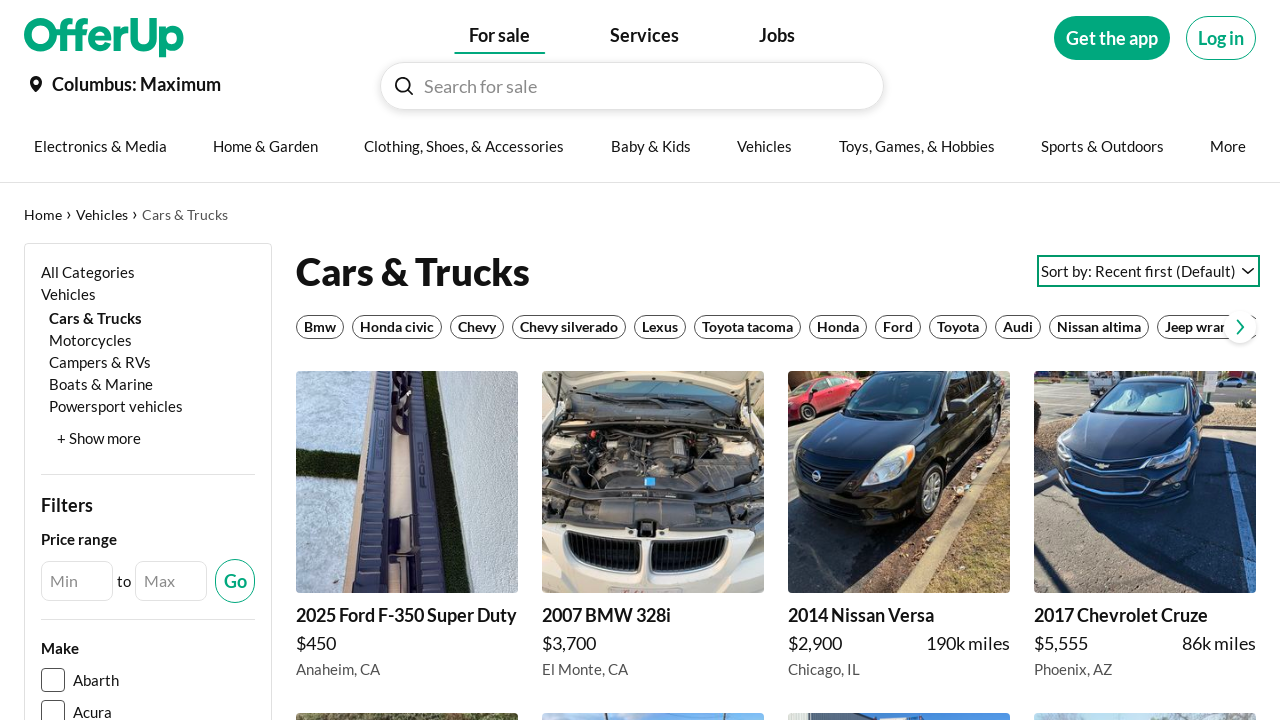

Located all product listing elements
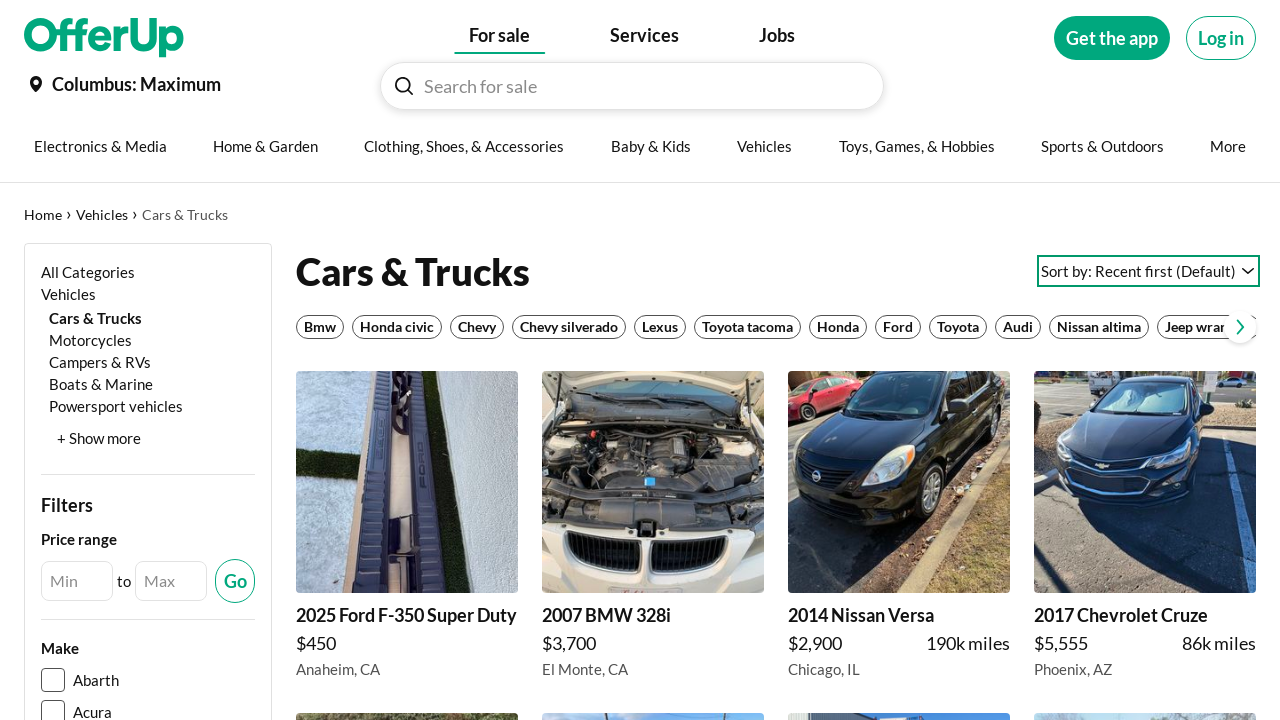

Verified that 50 product listings are present on the page
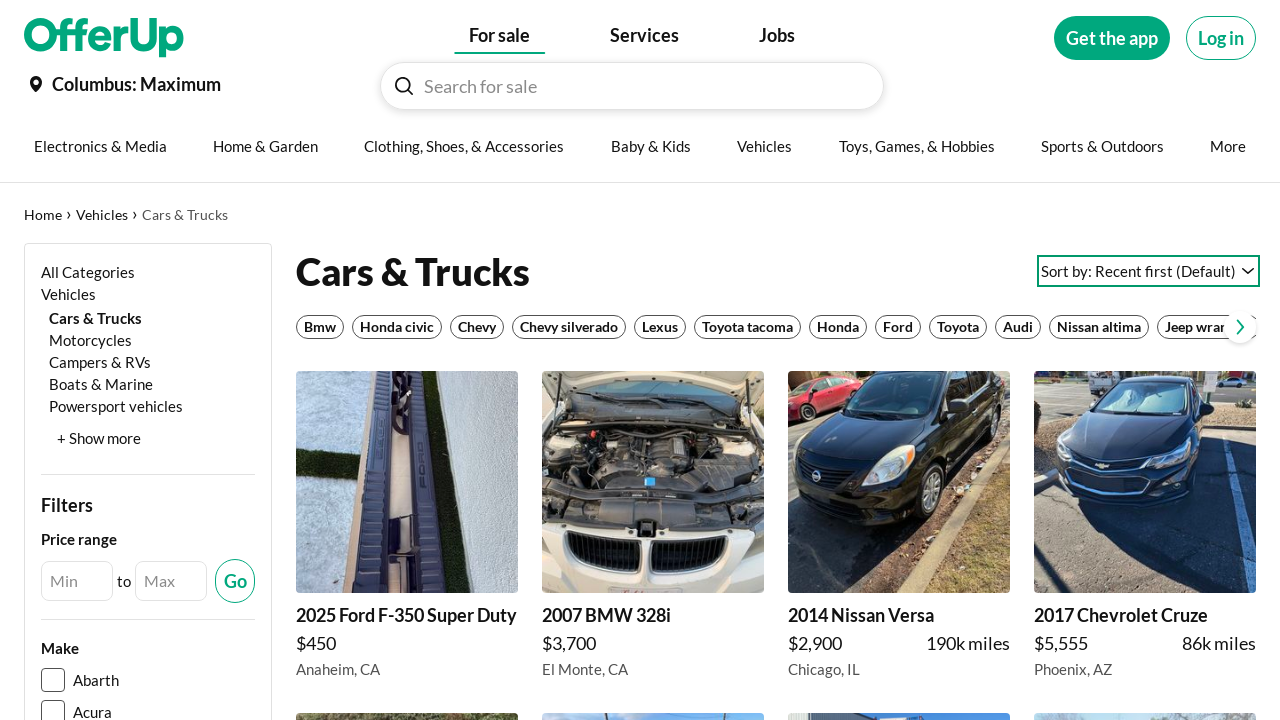

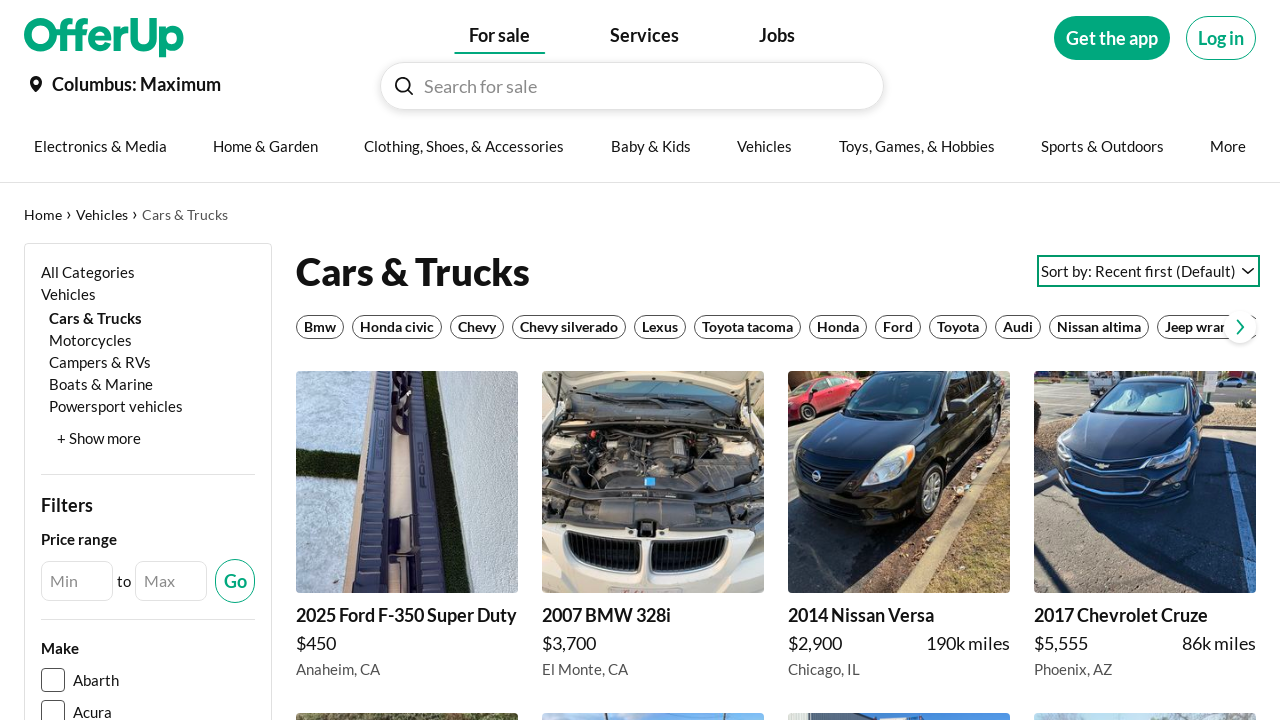